Navigates to a practice automation page and verifies a broken link by checking its HTTP response code

Starting URL: https://rahulshettyacademy.com/AutomationPractice/

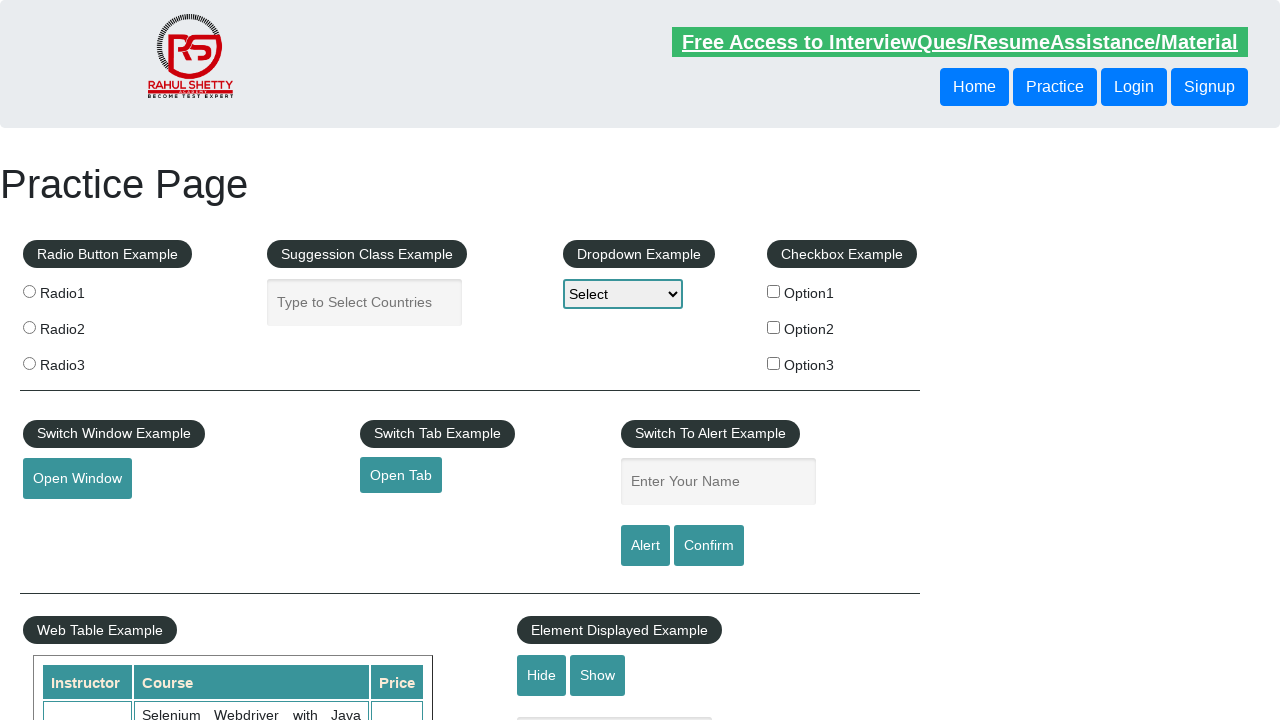

Navigated to practice automation page
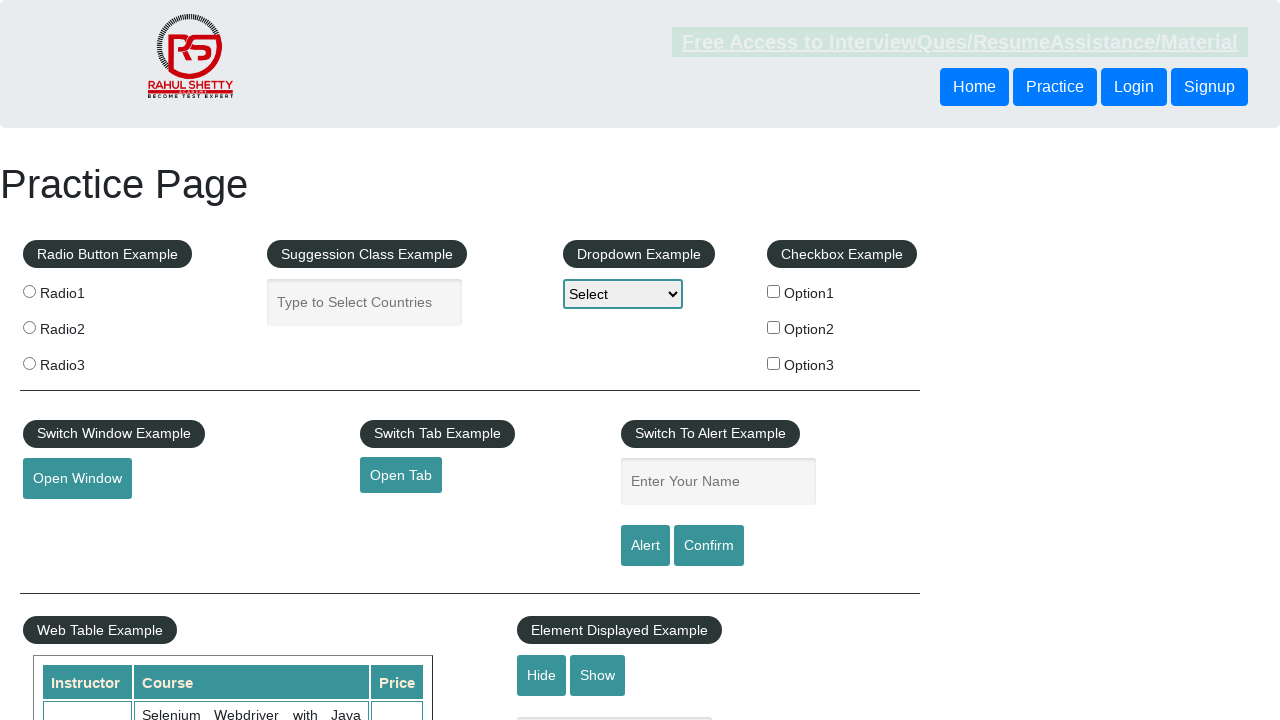

Broken link element found and loaded on page
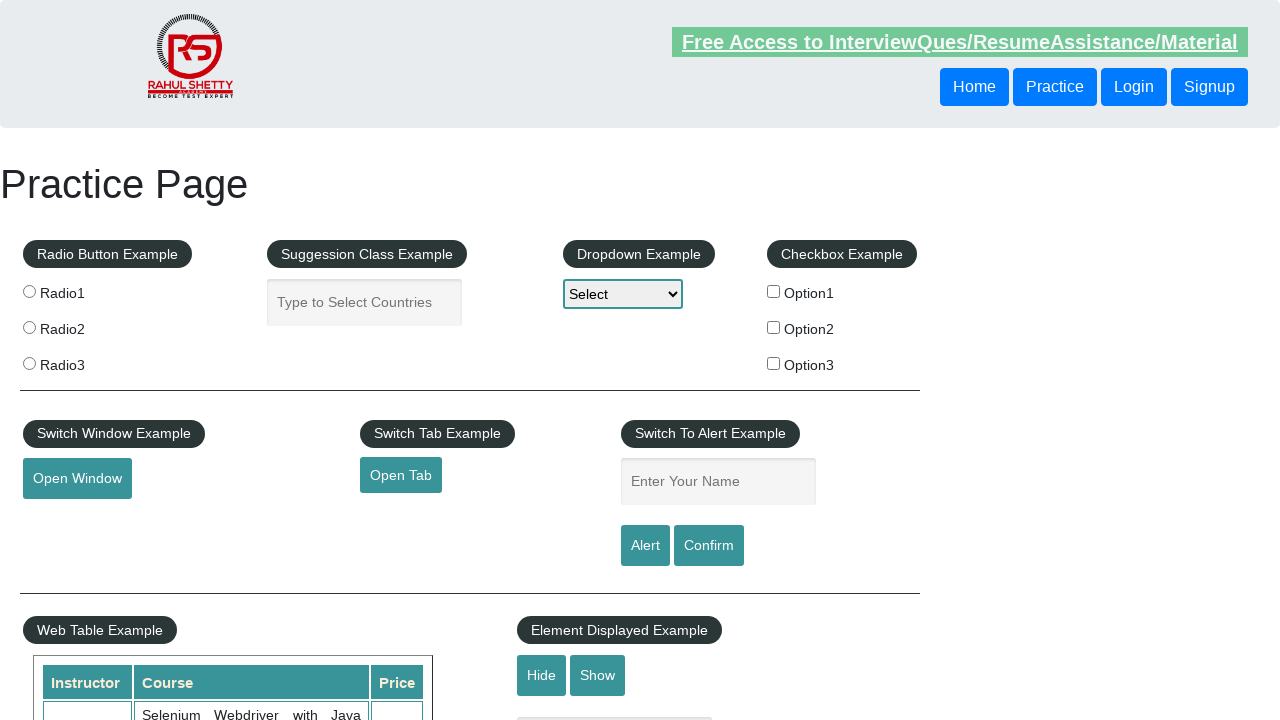

Retrieved broken link URL: https://rahulshettyacademy.com/brokenlink
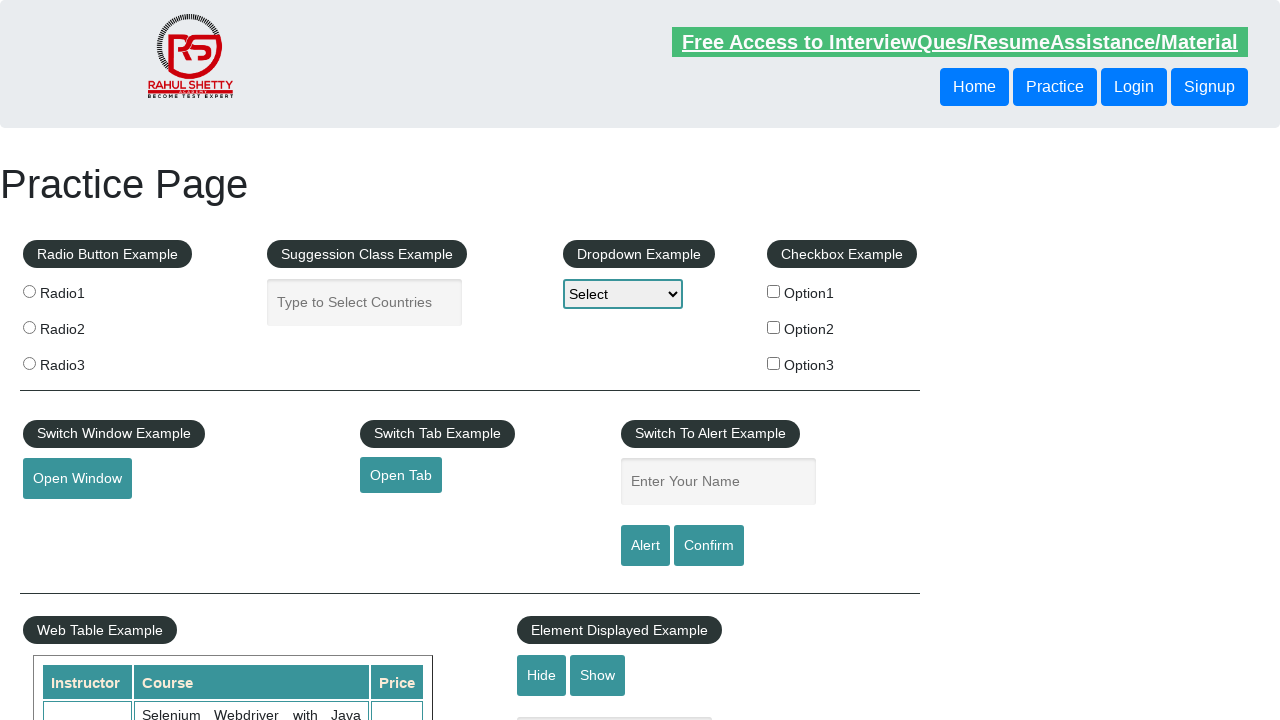

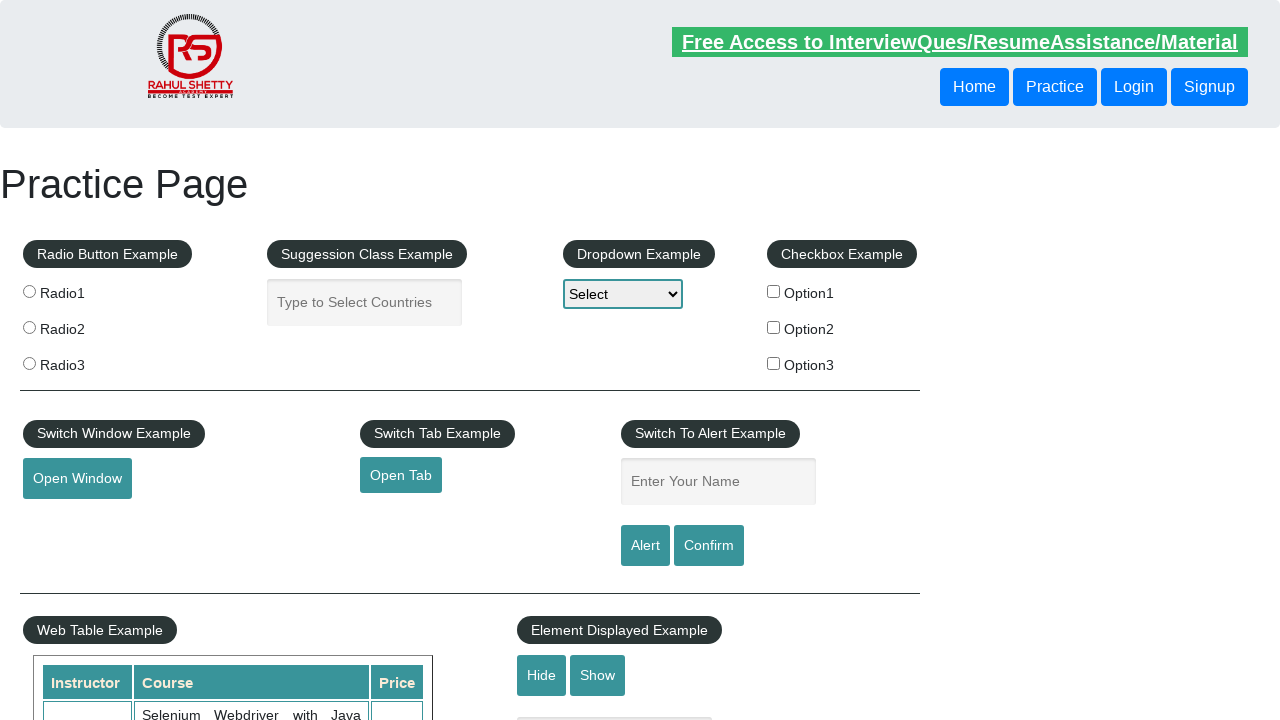